Tests password maximum length validation by entering a password exceeding 25 characters and verifying the error message.

Starting URL: https://practice.qabrains.com/registration

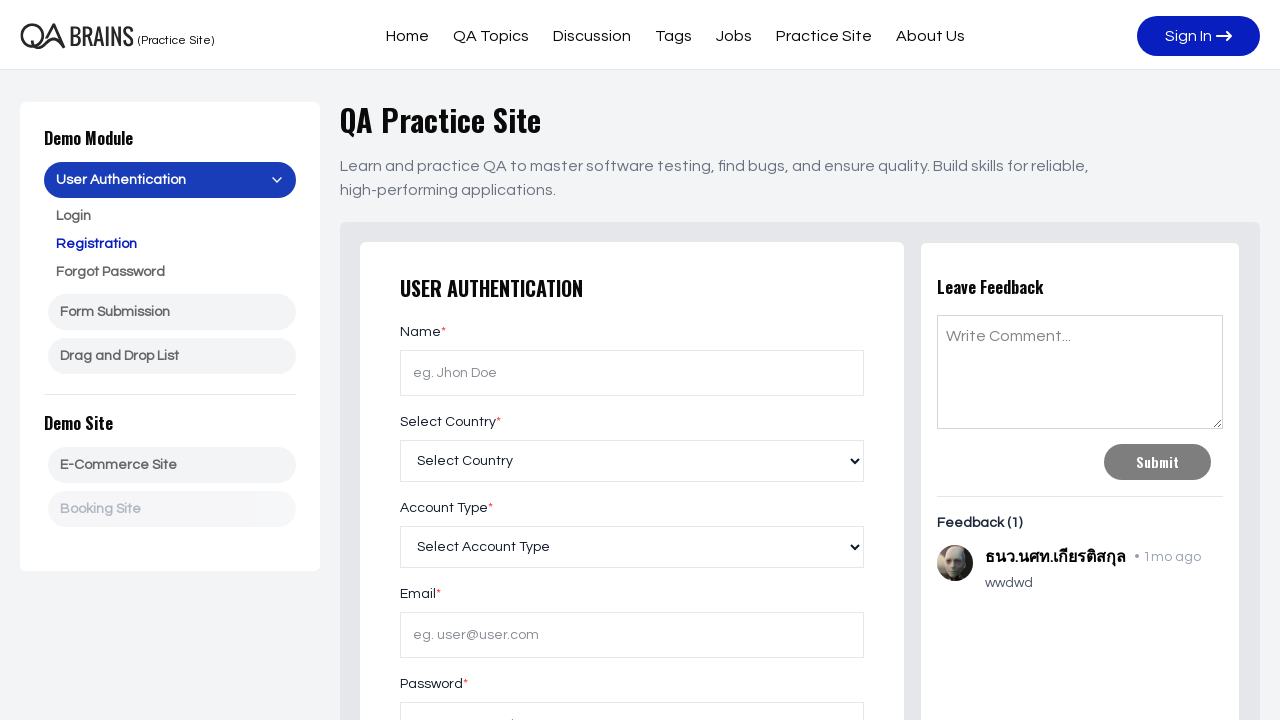

Navigated to registration page
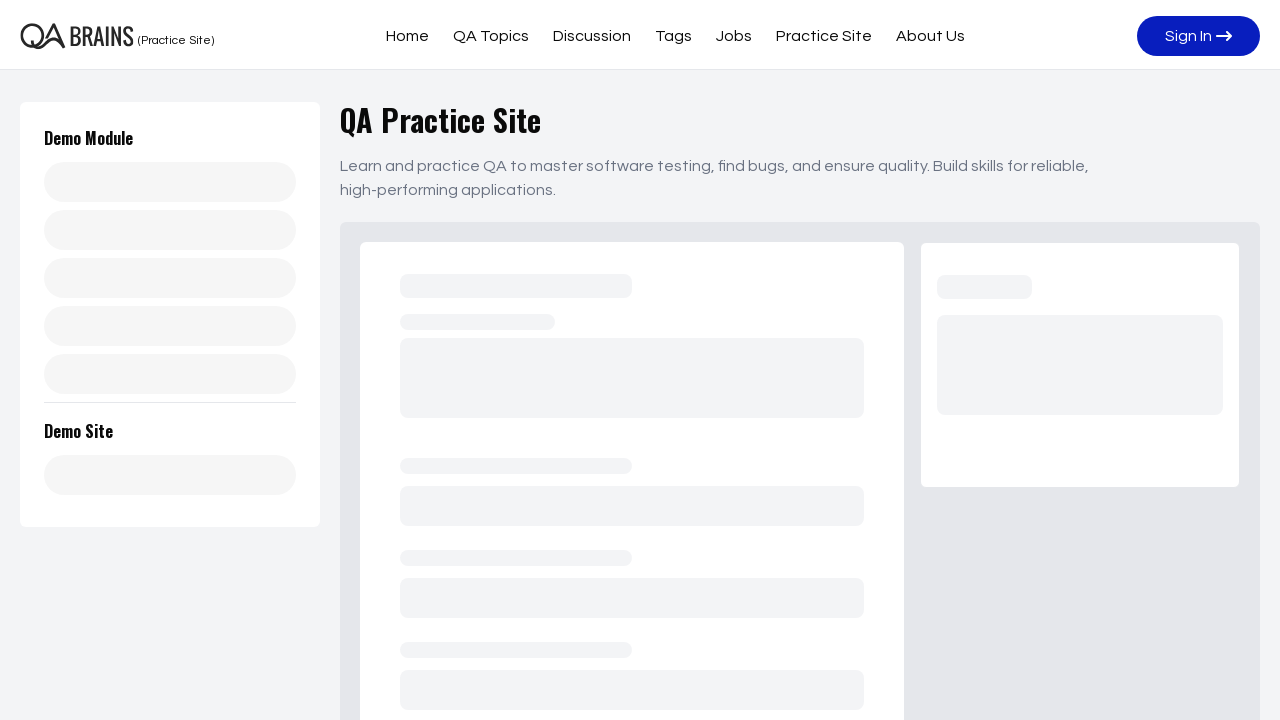

Located password input field
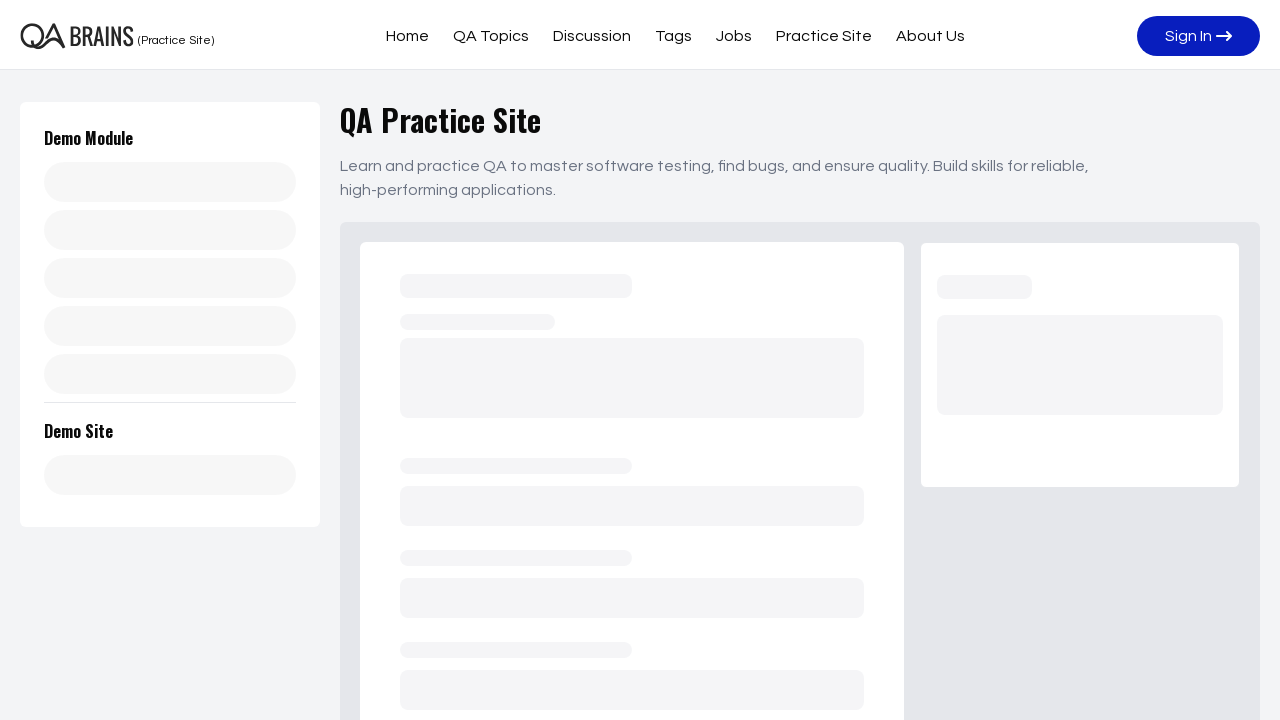

Filled password field with 26-character password exceeding 25-character limit on xpath=//input[@id='password']
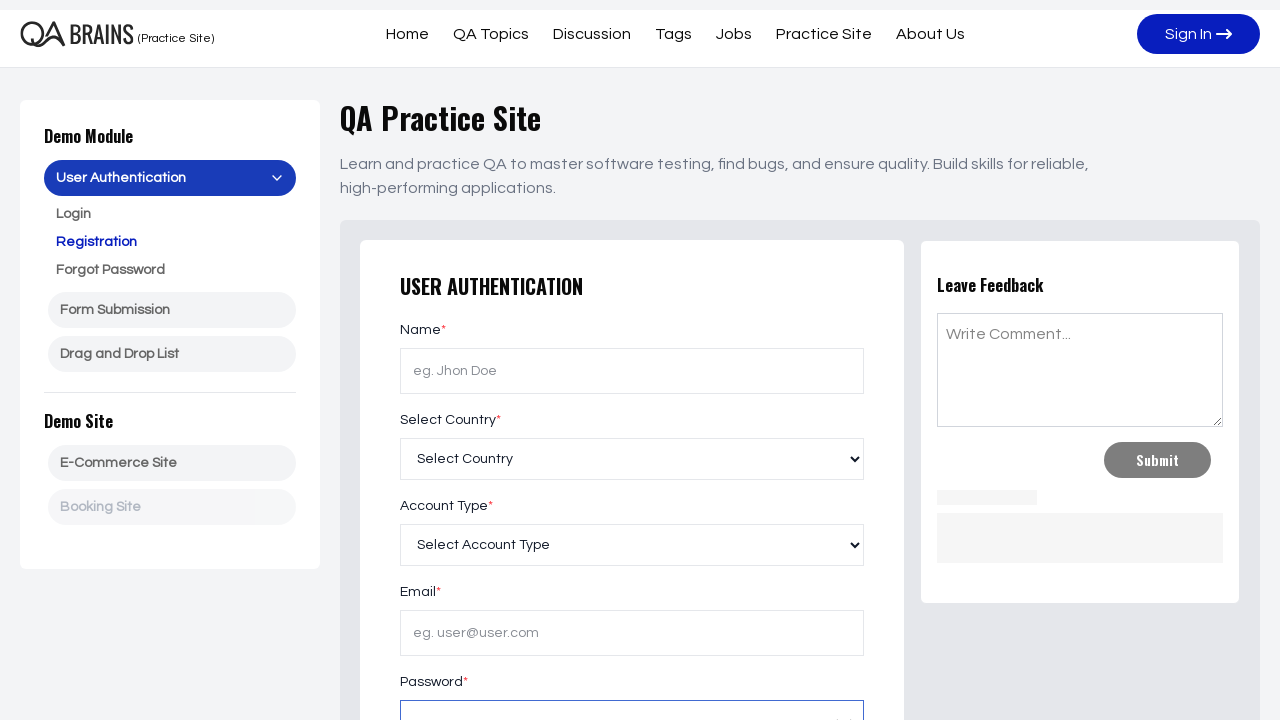

Clicked submit button to trigger validation at (632, 360) on xpath=//button[@type='submit']
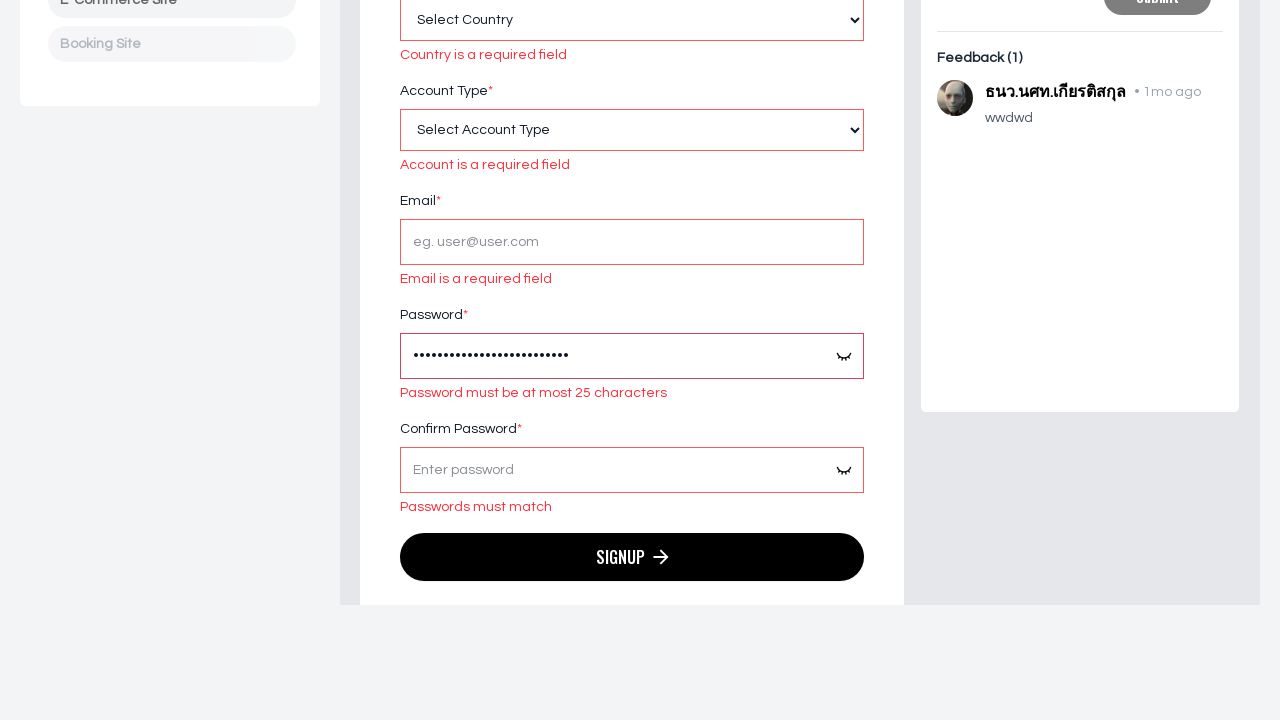

Located error message element
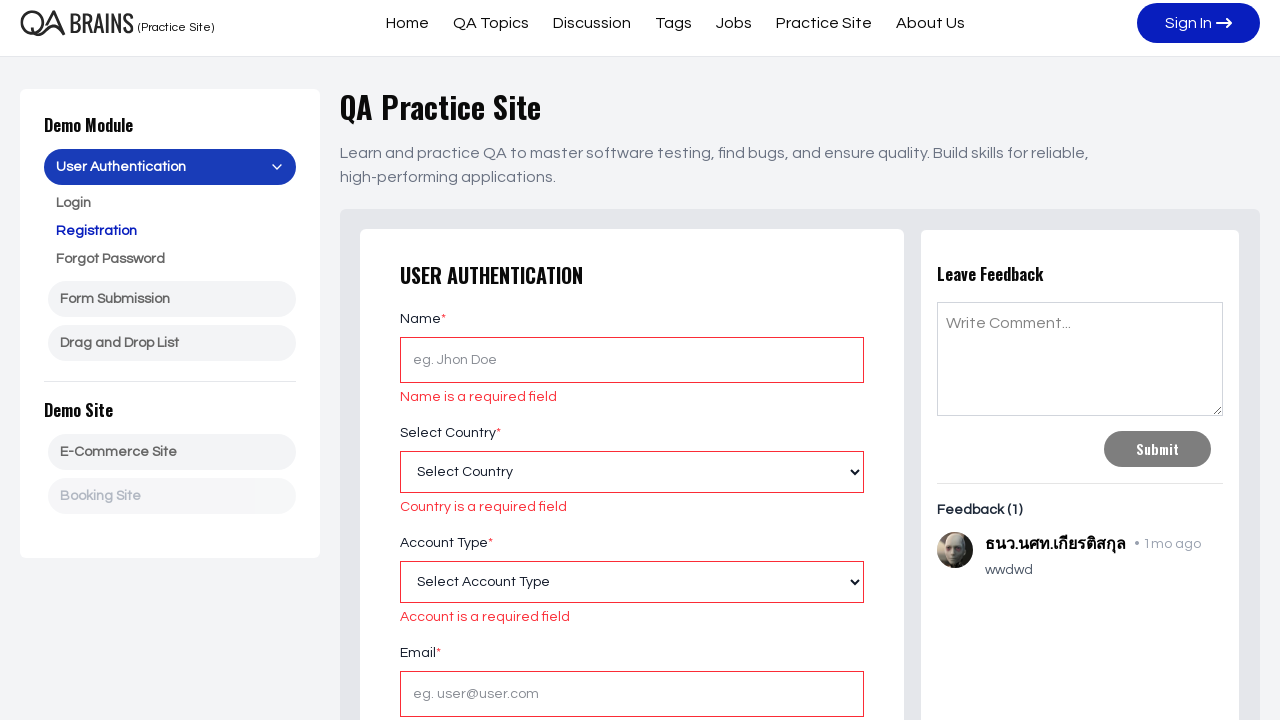

Verified error message displays correct text: 'Password must be at most 25 characters'
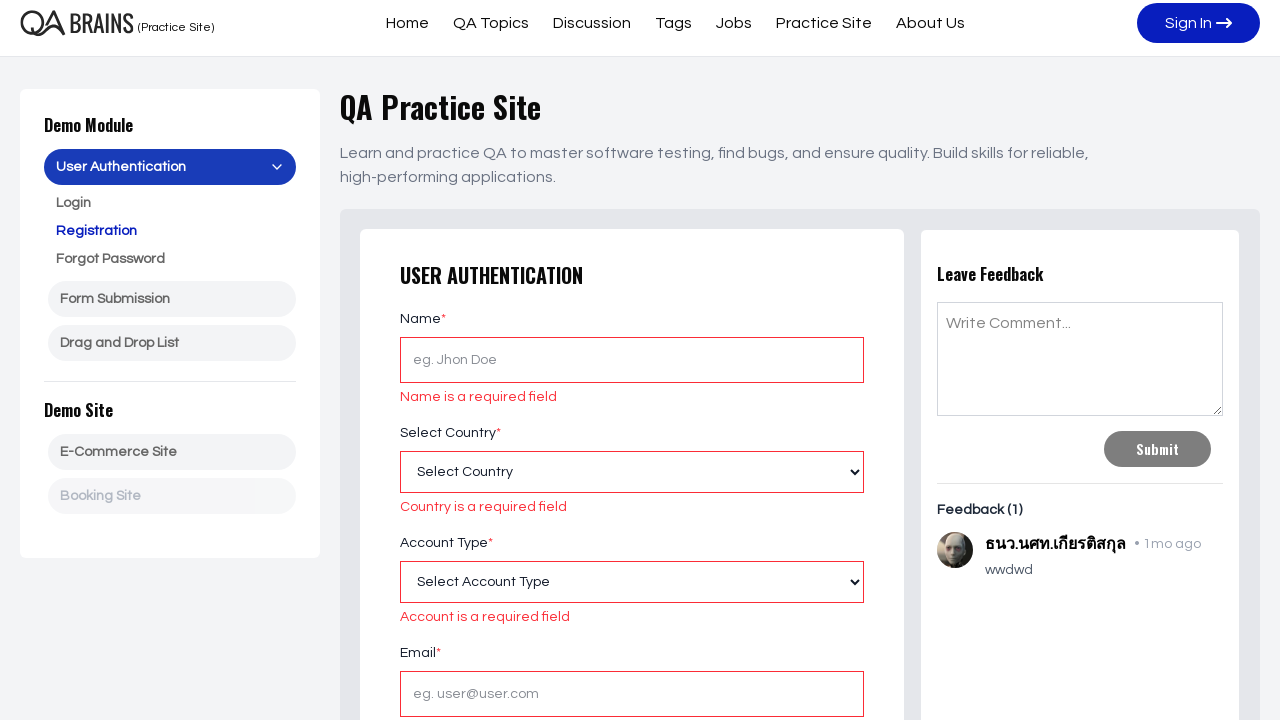

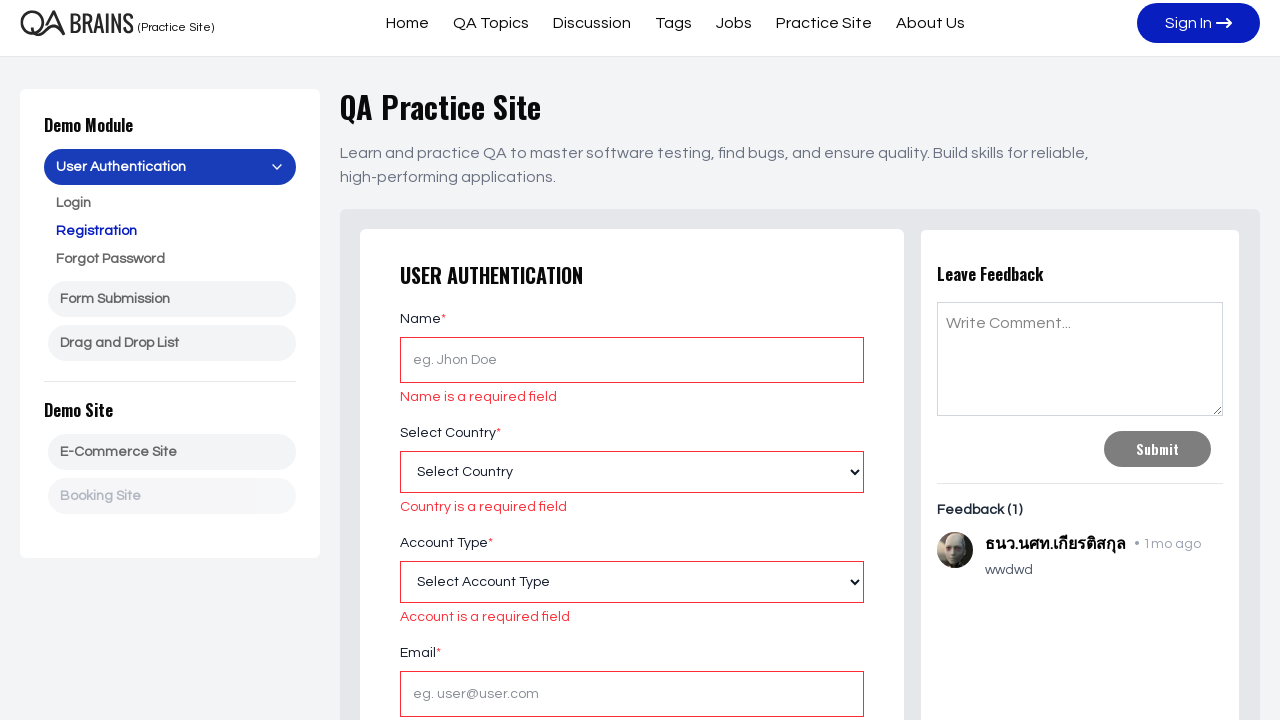